Tests adding a todo item to a sample todo application by entering text in the input field and pressing Enter, then verifying the todo was added

Starting URL: https://lambdatest.github.io/sample-todo-app/

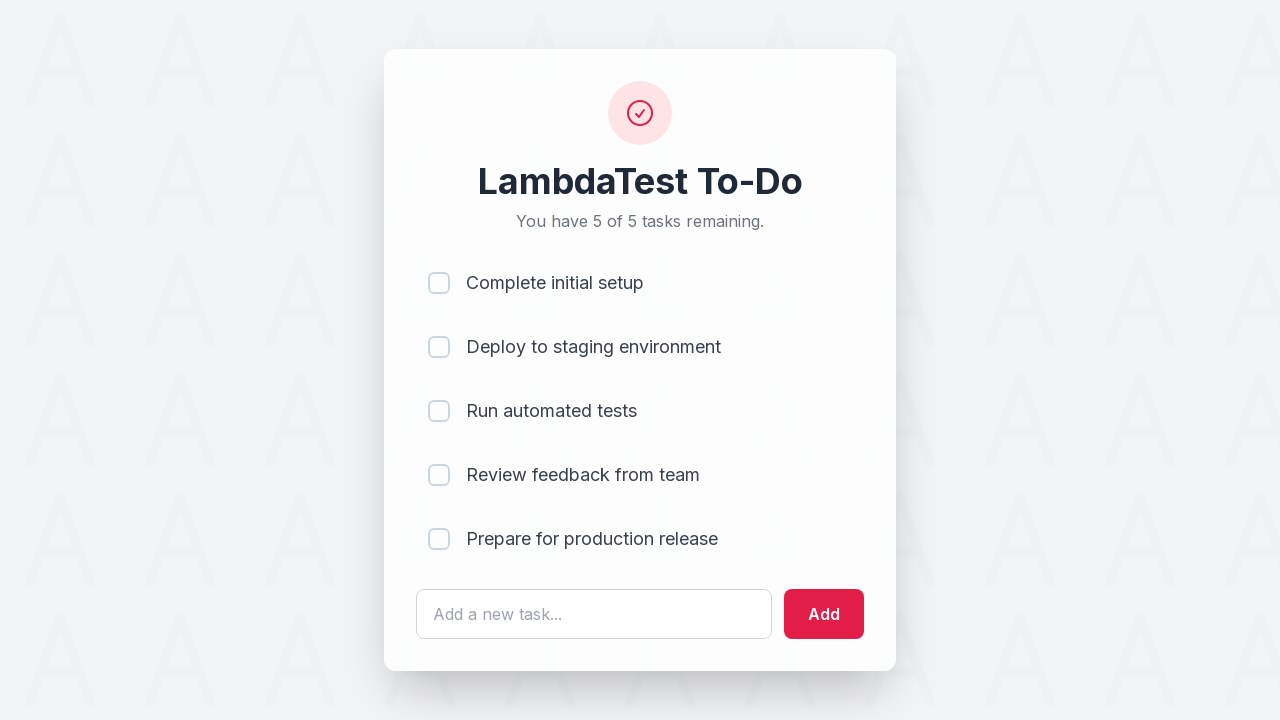

Navigated to todo application
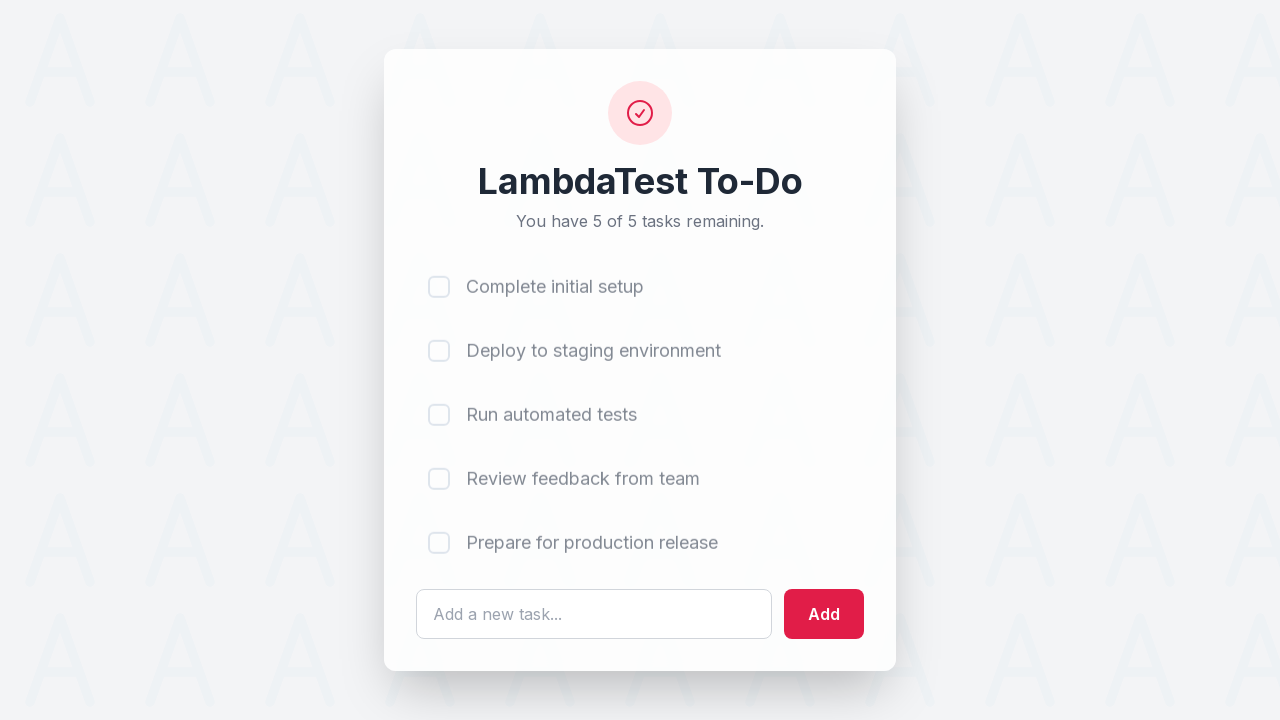

Filled input field with todo text 'Learn Selenium' on #sampletodotext
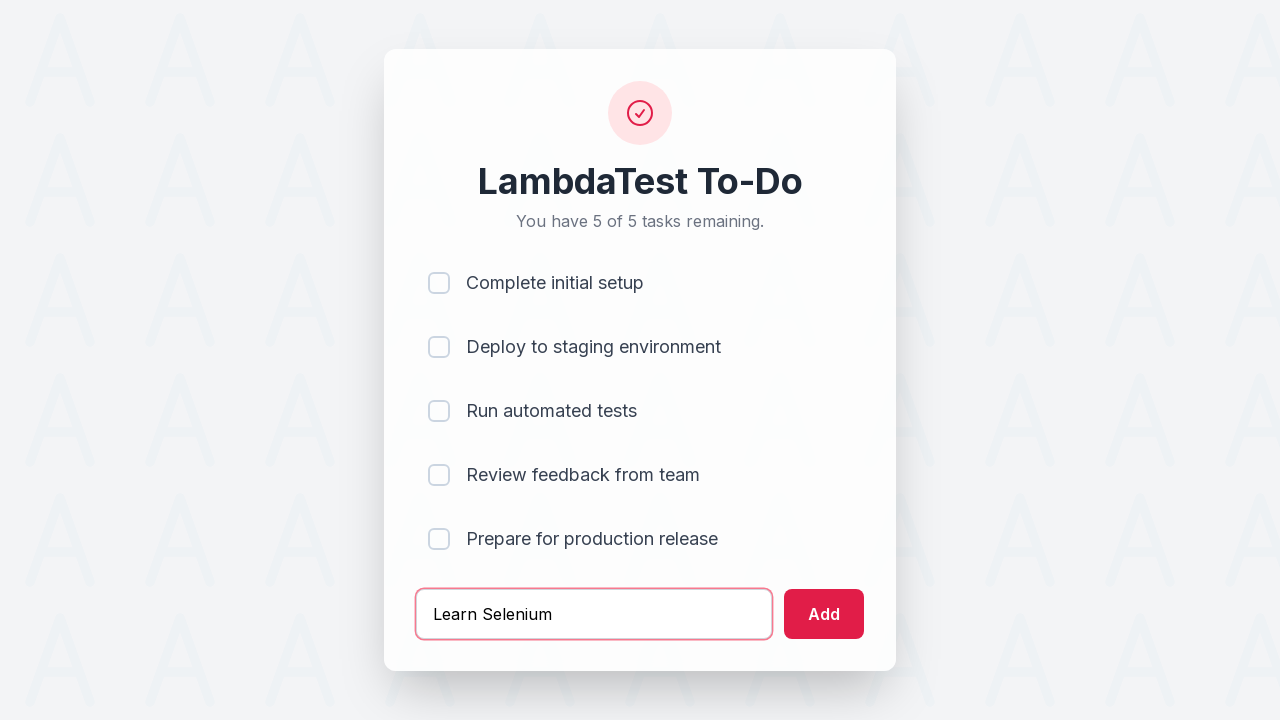

Pressed Enter to add todo item on #sampletodotext
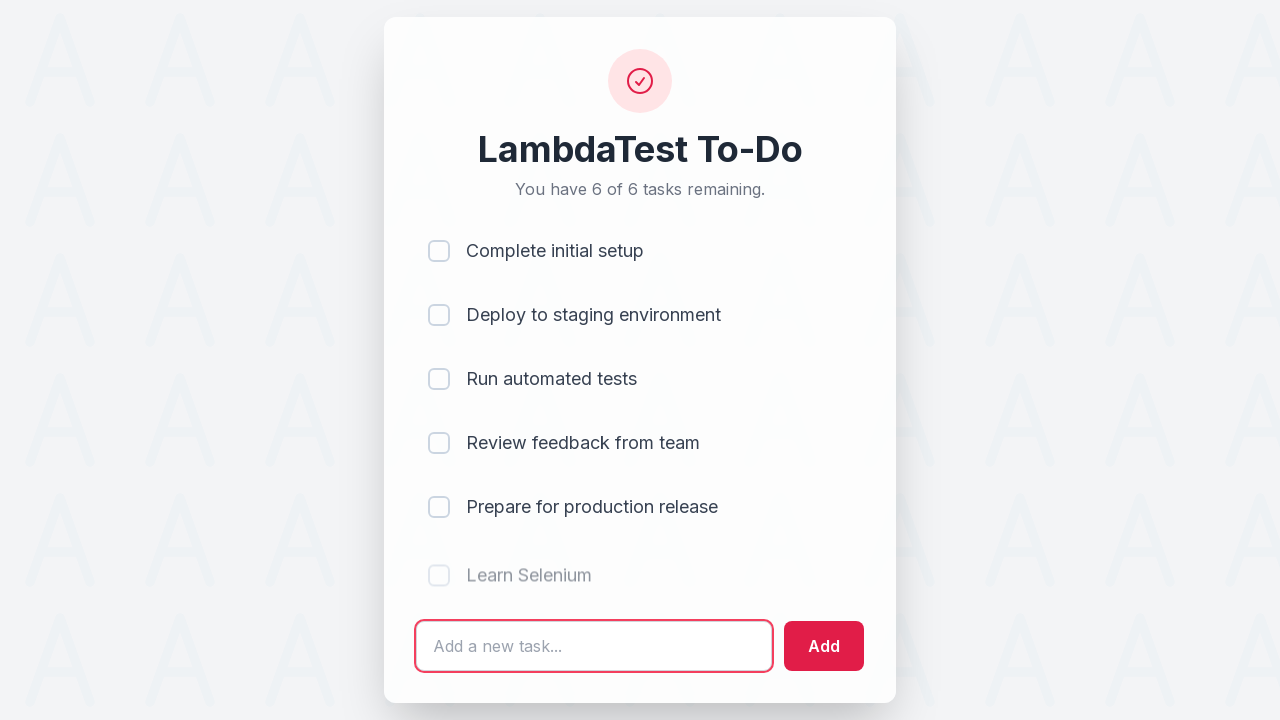

Todo item appeared in list
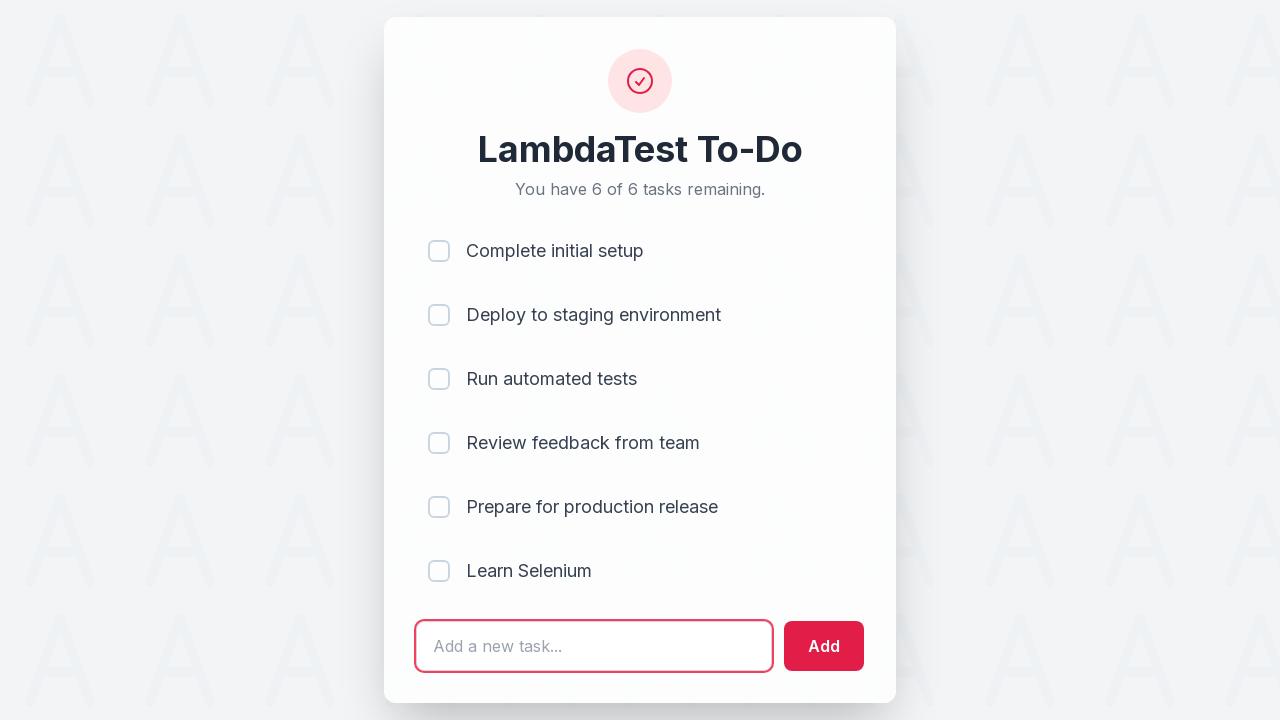

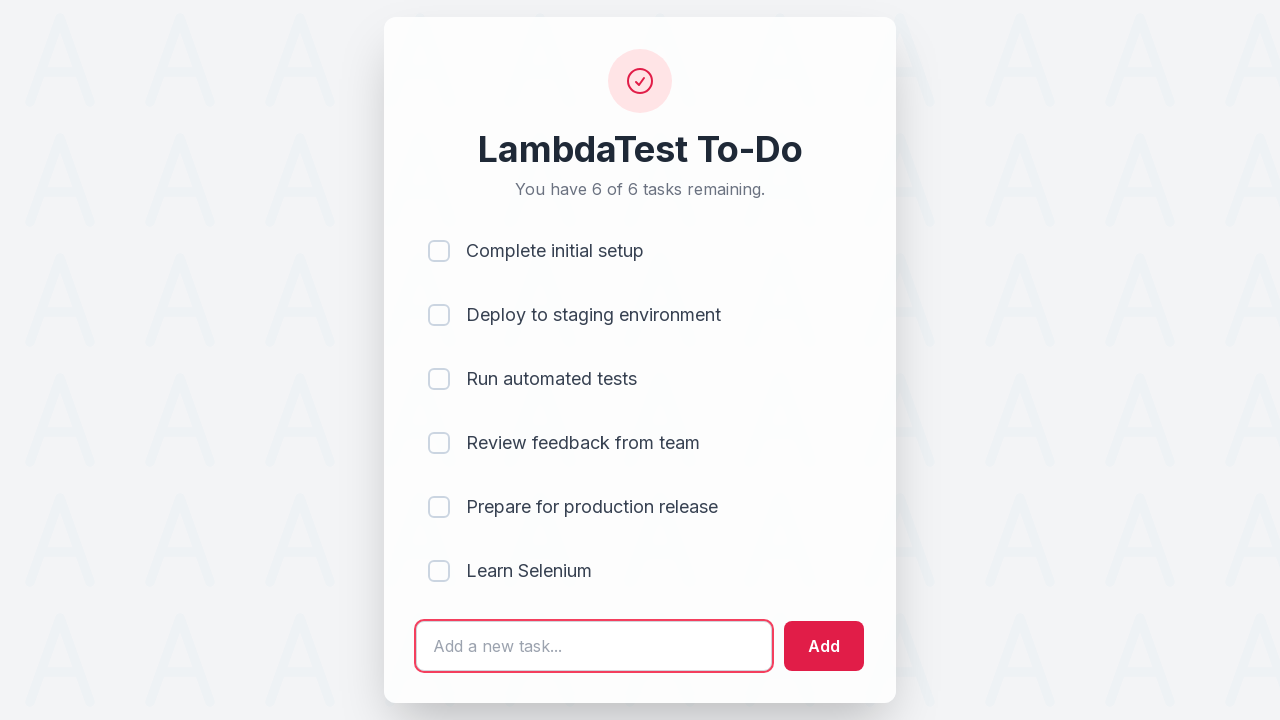